Tests radio button and checkbox selection on a Google Form

Starting URL: https://docs.google.com/forms/d/e/1FAIpQLSfiypnd69zhuDkjKgqvpID9kwO29UCzeCVrGGtbNPZXQok0jA/viewform

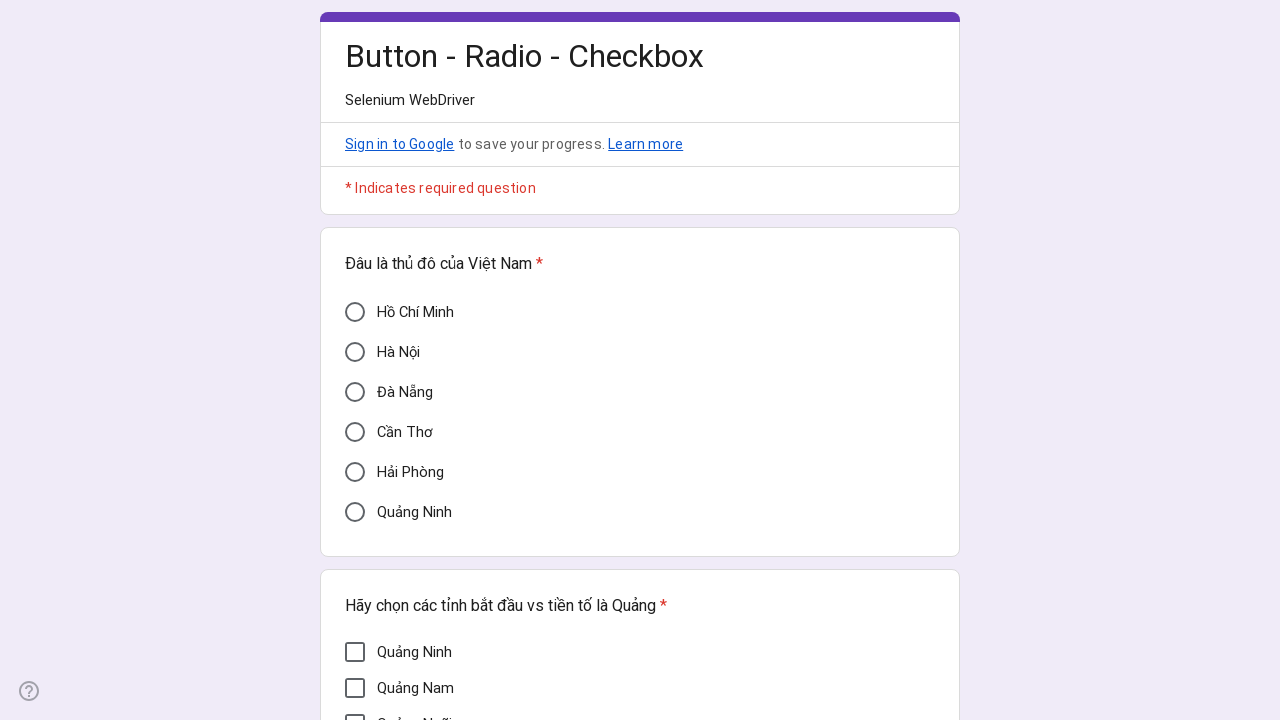

Clicked Hải Phòng radio button at (355, 472) on div[aria-label='Hải Phòng']
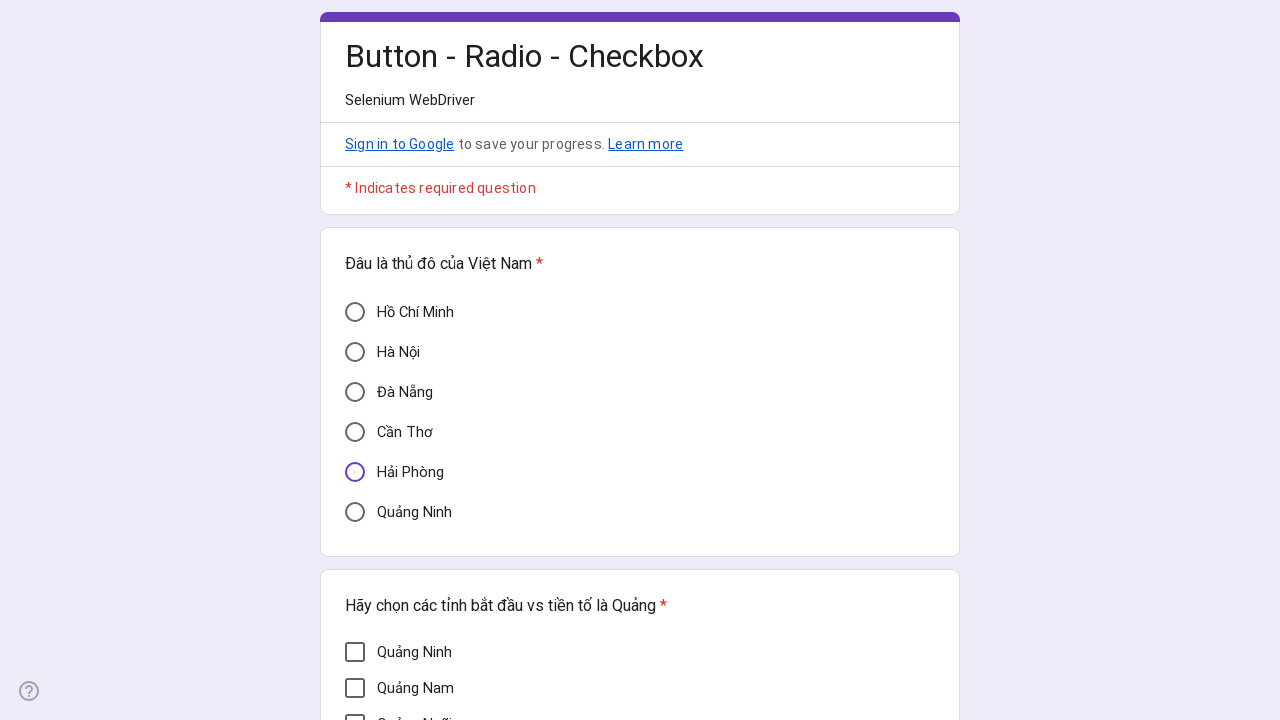

Clicked Quảng Nam checkbox at (355, 688) on div[aria-label='Quảng Nam']
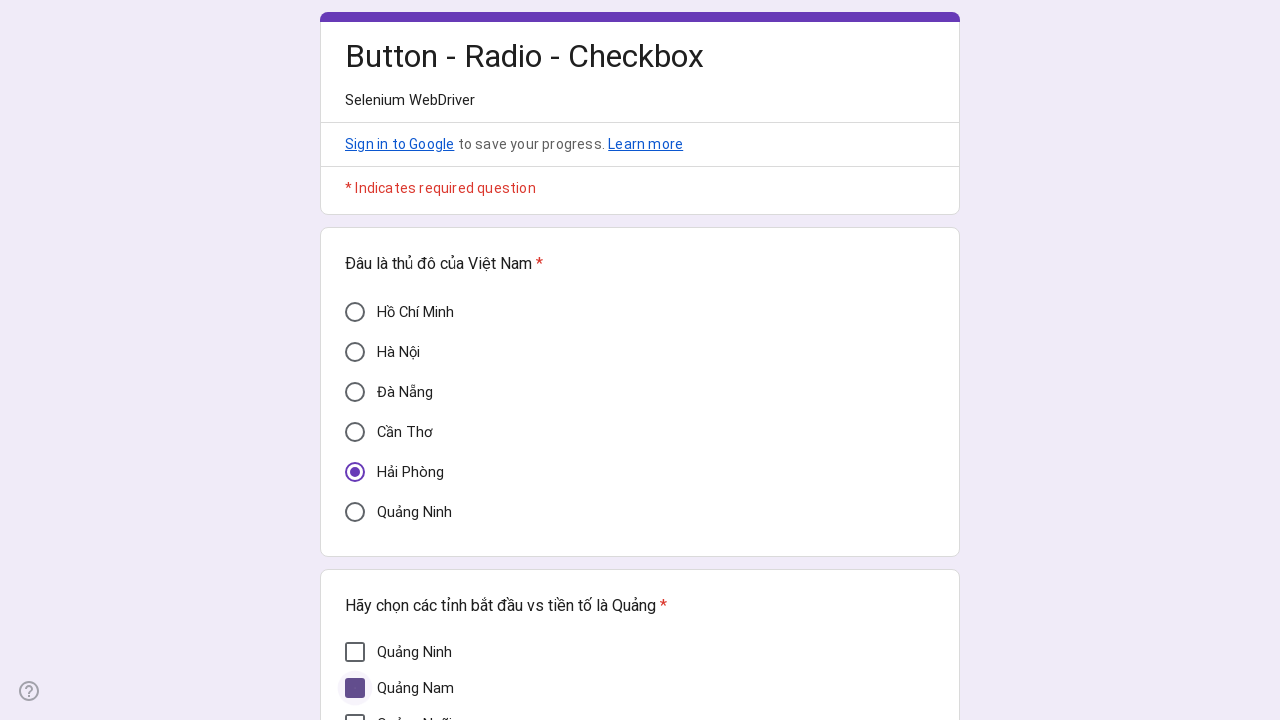

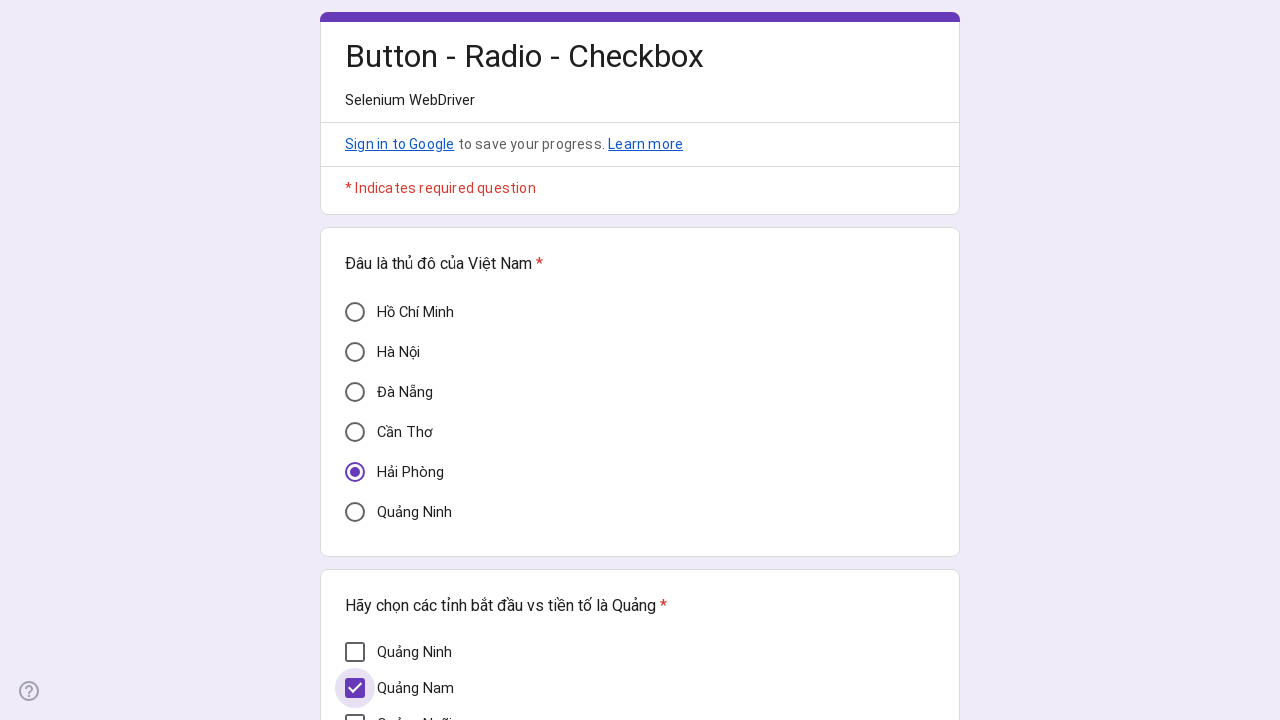